Tests clicking a link that opens a new browser tab, switching to the new tab, and verifying the new tab's title is "New Window"

Starting URL: https://the-internet.herokuapp.com/windows

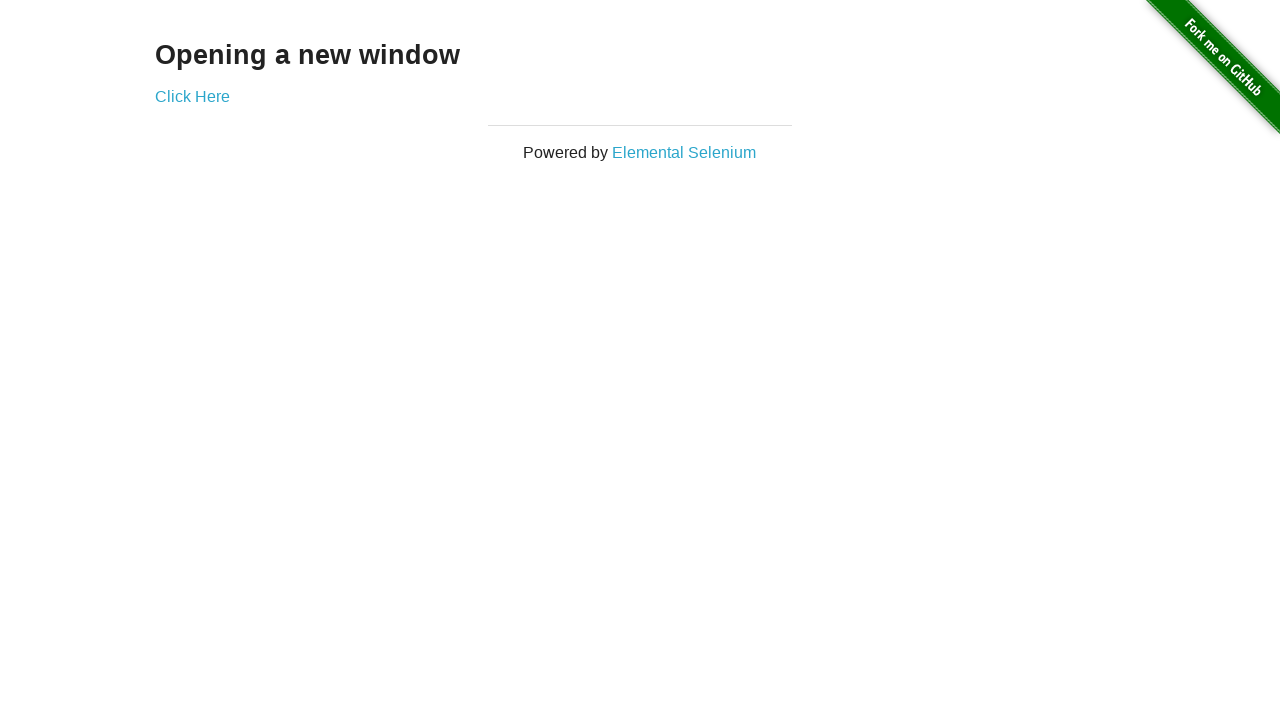

Clicked 'Click Here' link to open new tab at (192, 96) on text=Click Here
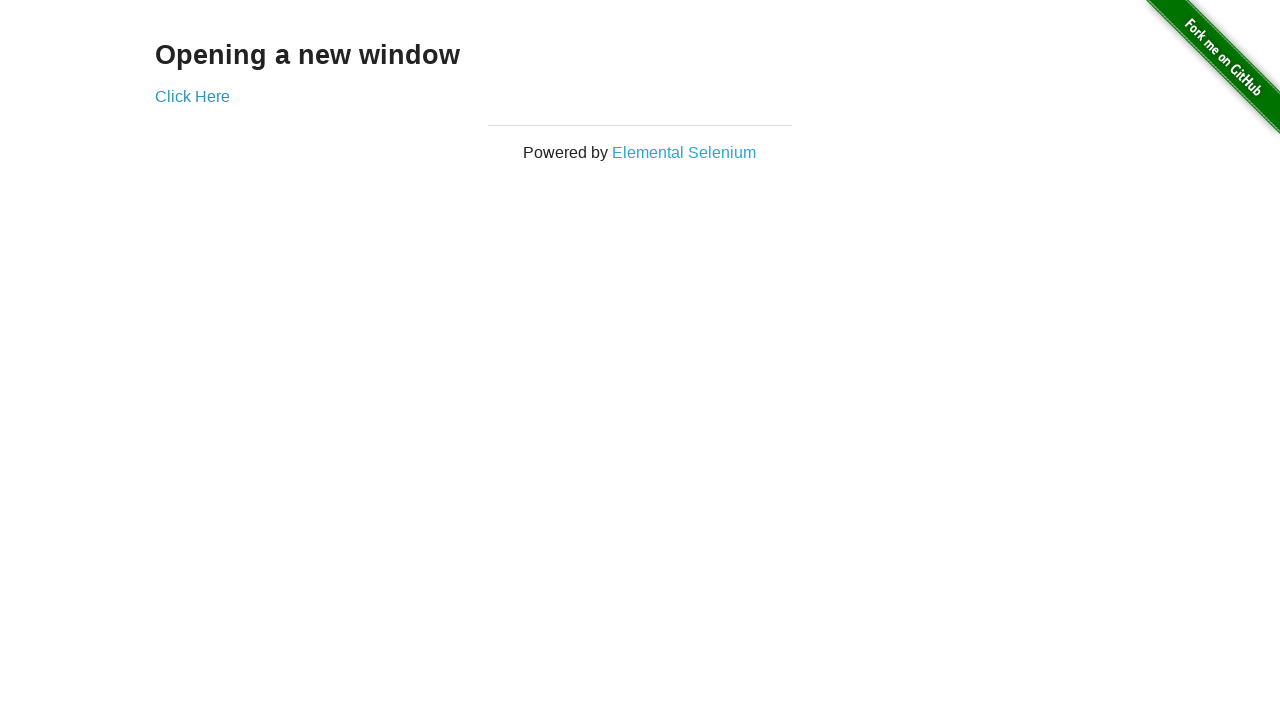

Obtained reference to new tab
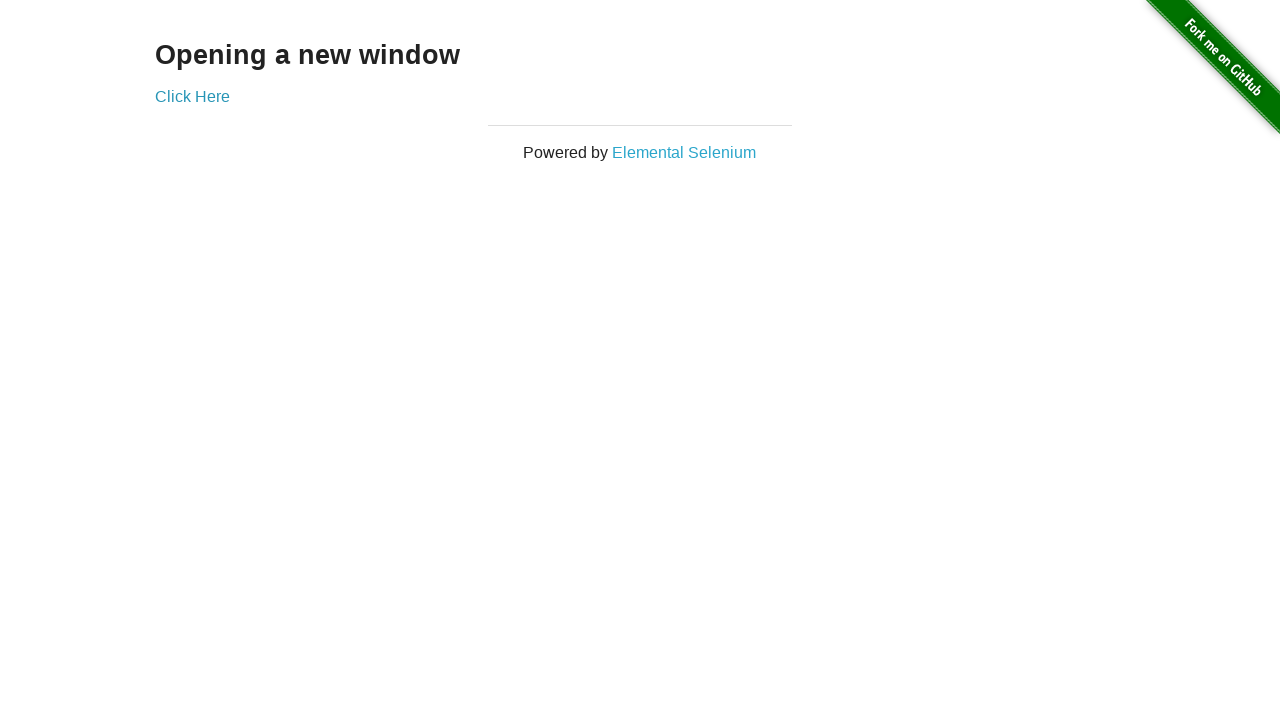

New tab finished loading
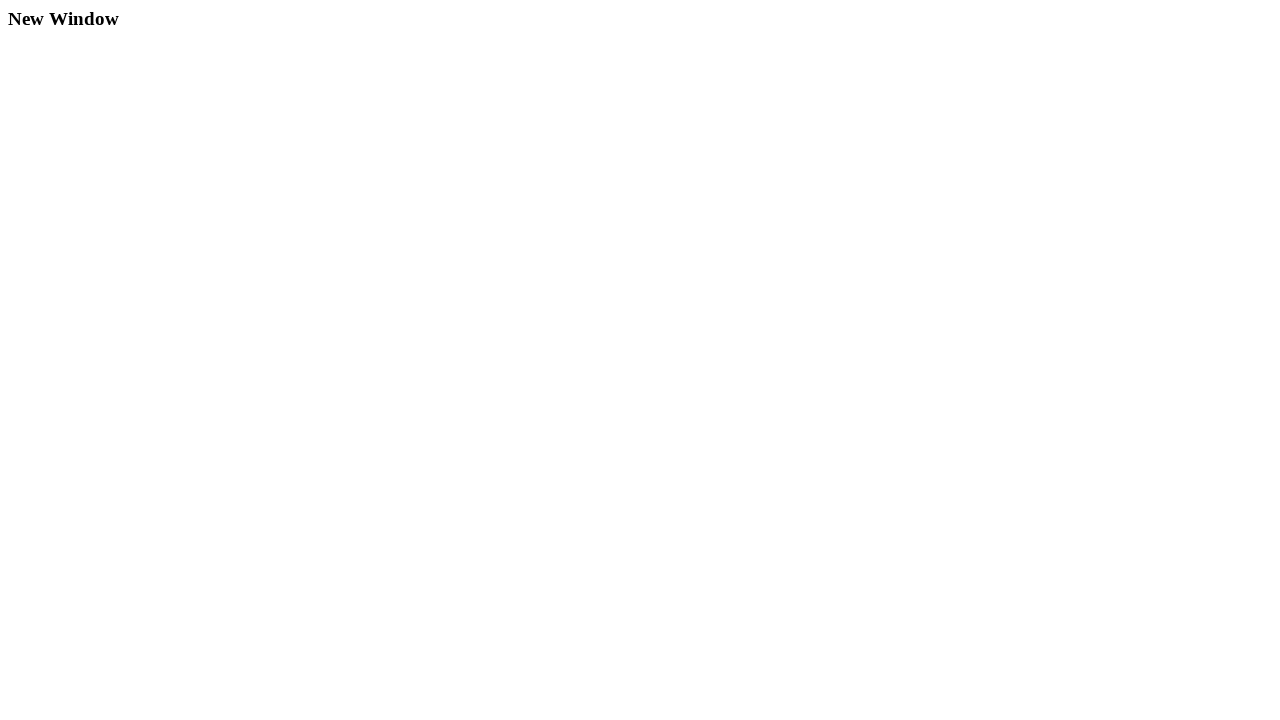

Verified new tab title is 'New Window'
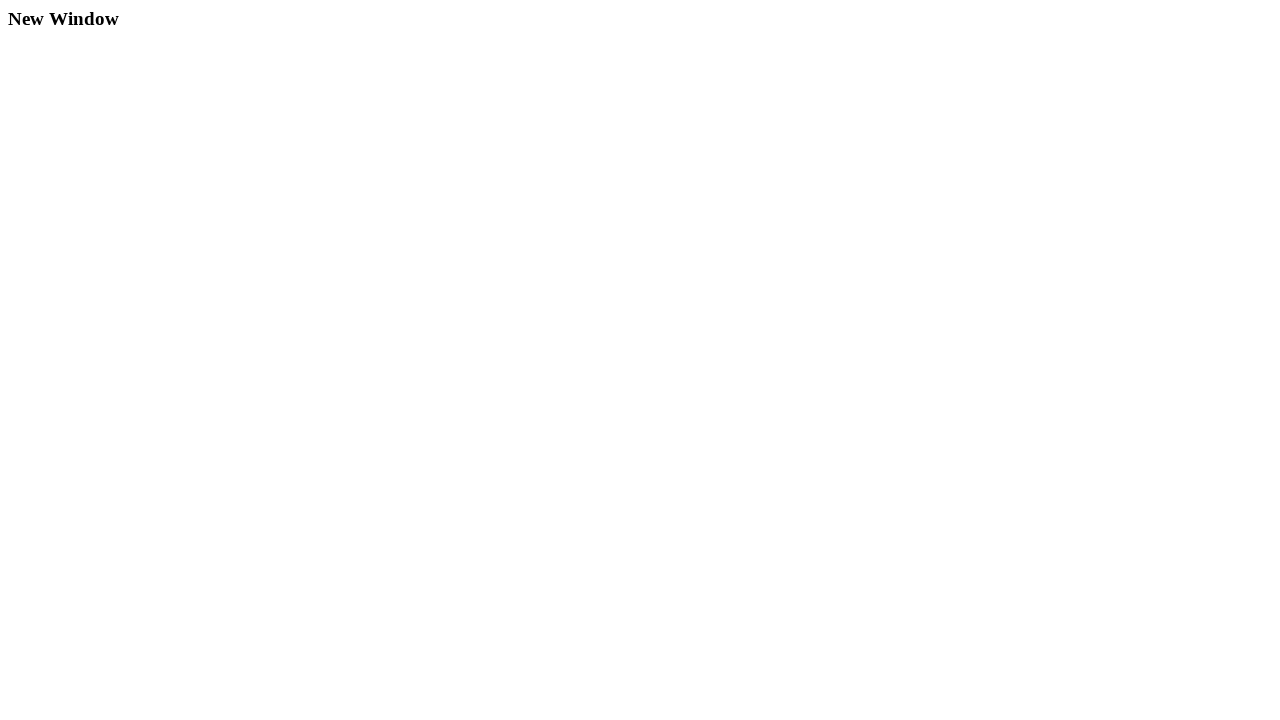

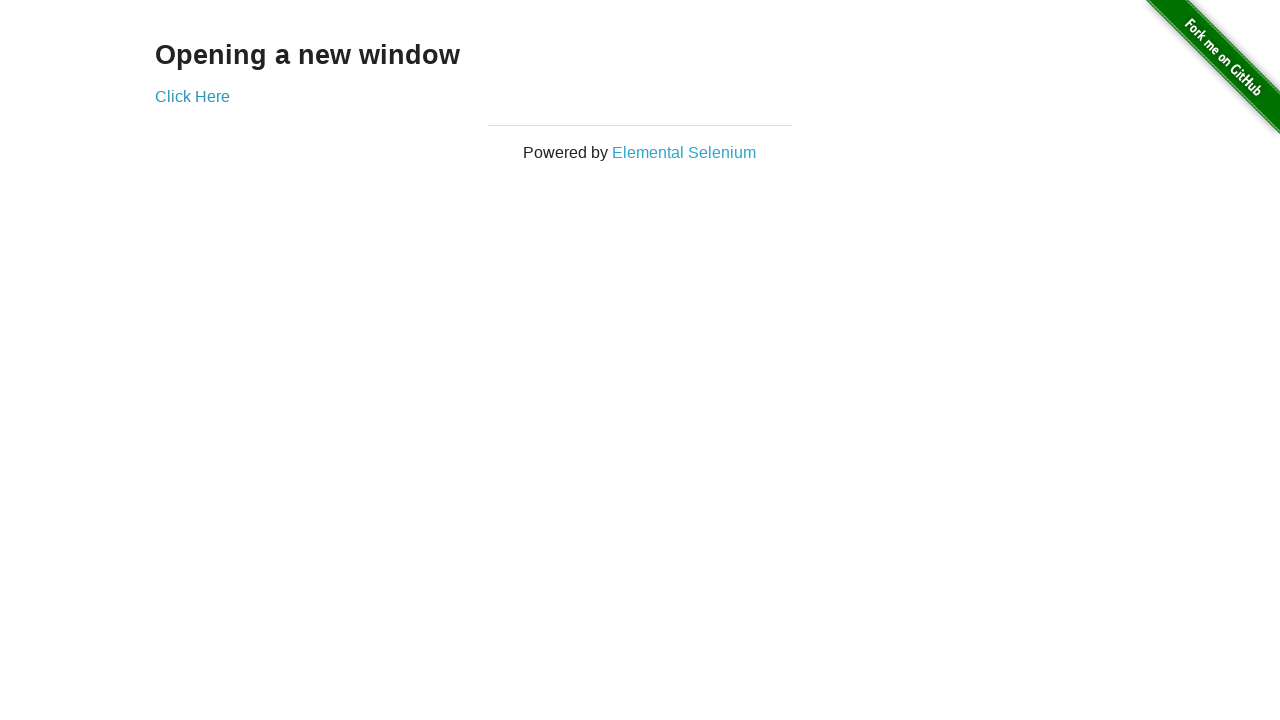